Tests a JotForm registration form by finding all visible text input fields and filling them with sample text to verify form input functionality.

Starting URL: https://form.jotform.com/213106431512137

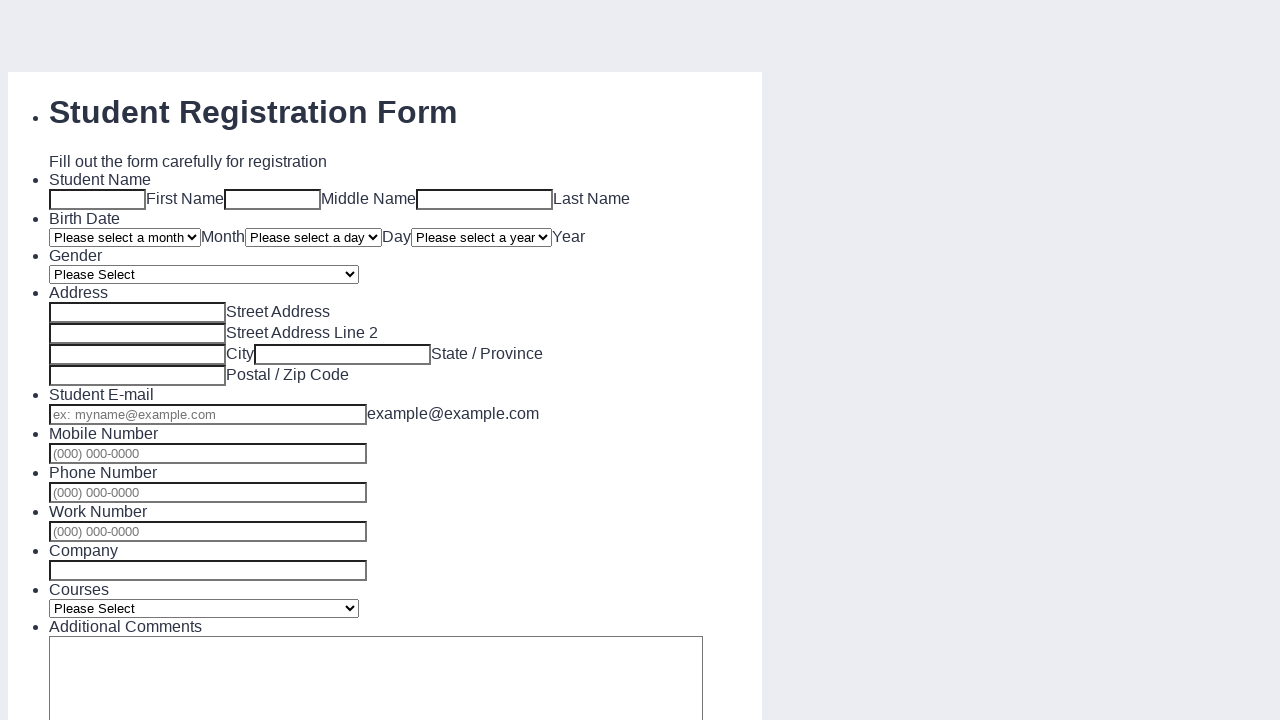

Waited for text input fields to load on JotForm registration form
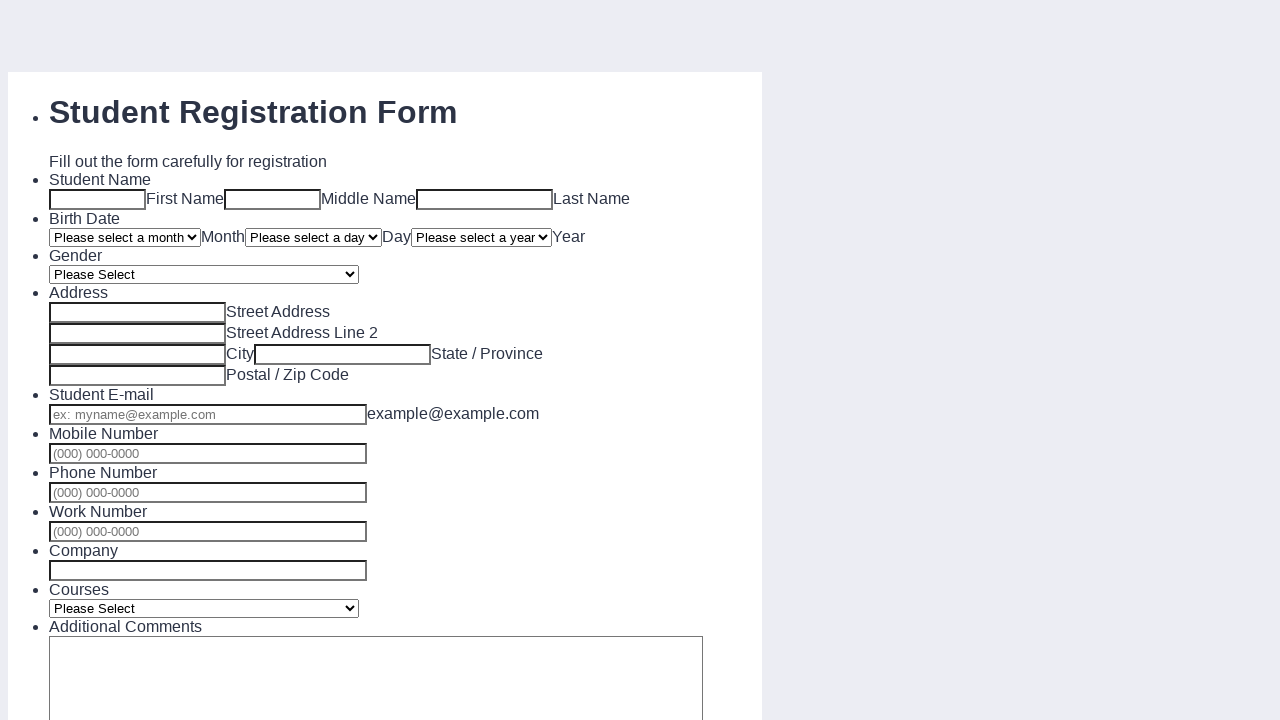

Located all visible text input fields on the form
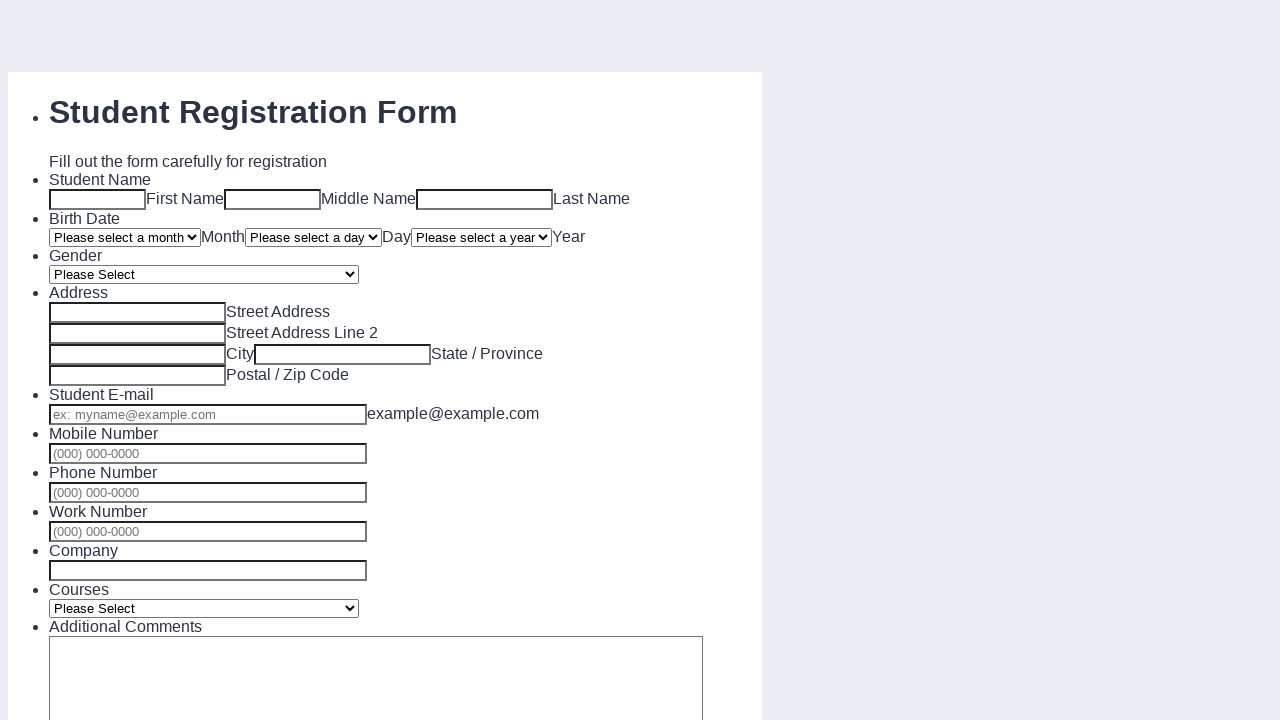

Found 10 text input fields on the registration form
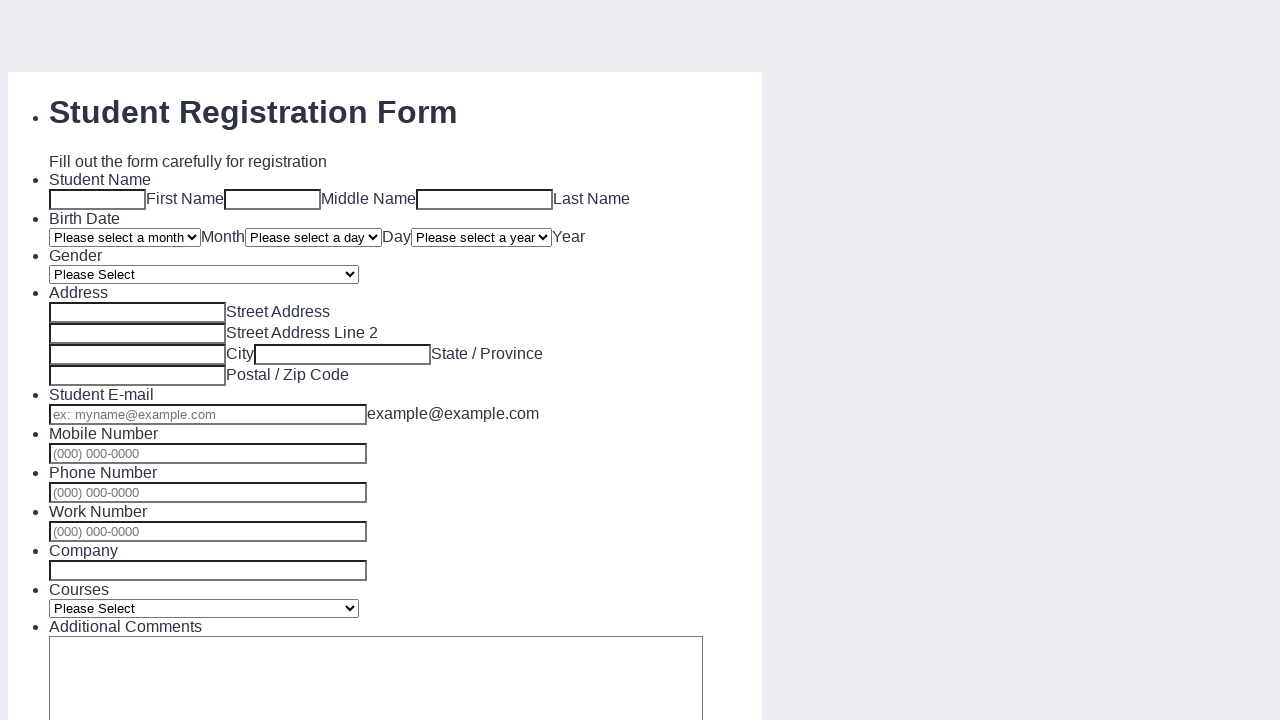

Filled text input field #1 with sample text 'wooden spoon' on input[type='text'] >> nth=0
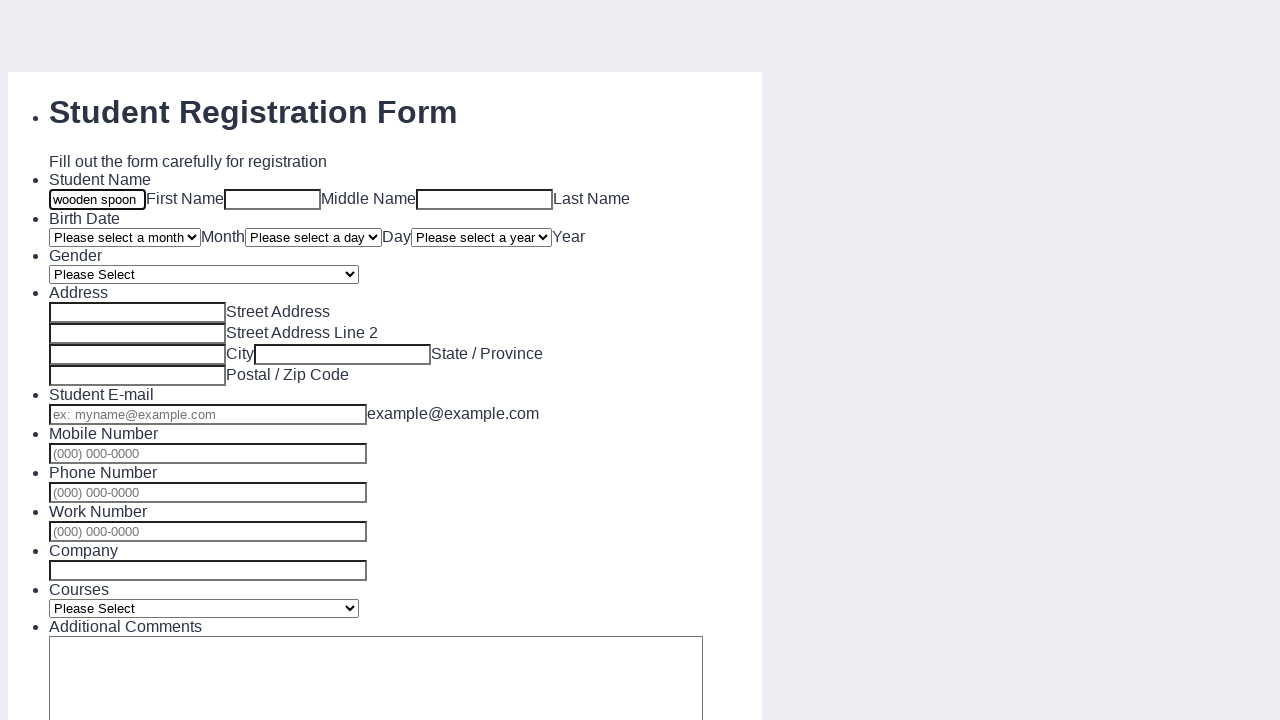

Filled text input field #2 with sample text 'wooden spoon' on input[type='text'] >> nth=1
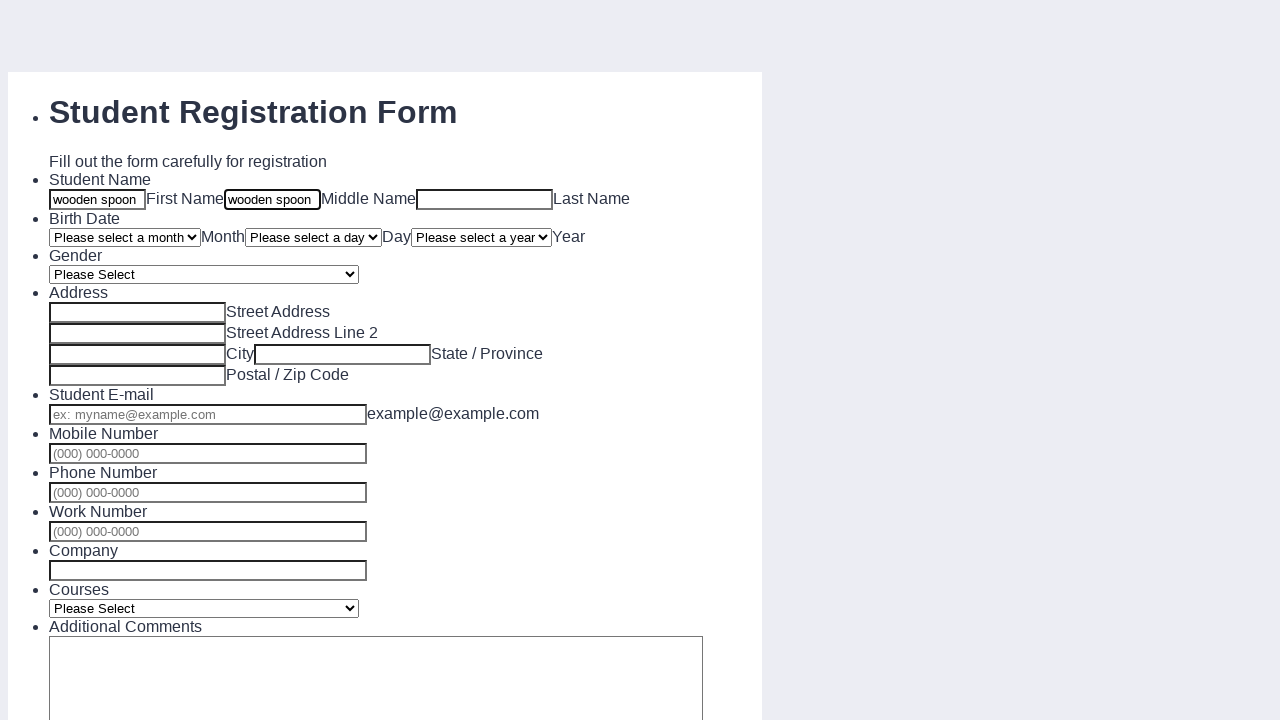

Filled text input field #3 with sample text 'wooden spoon' on input[type='text'] >> nth=2
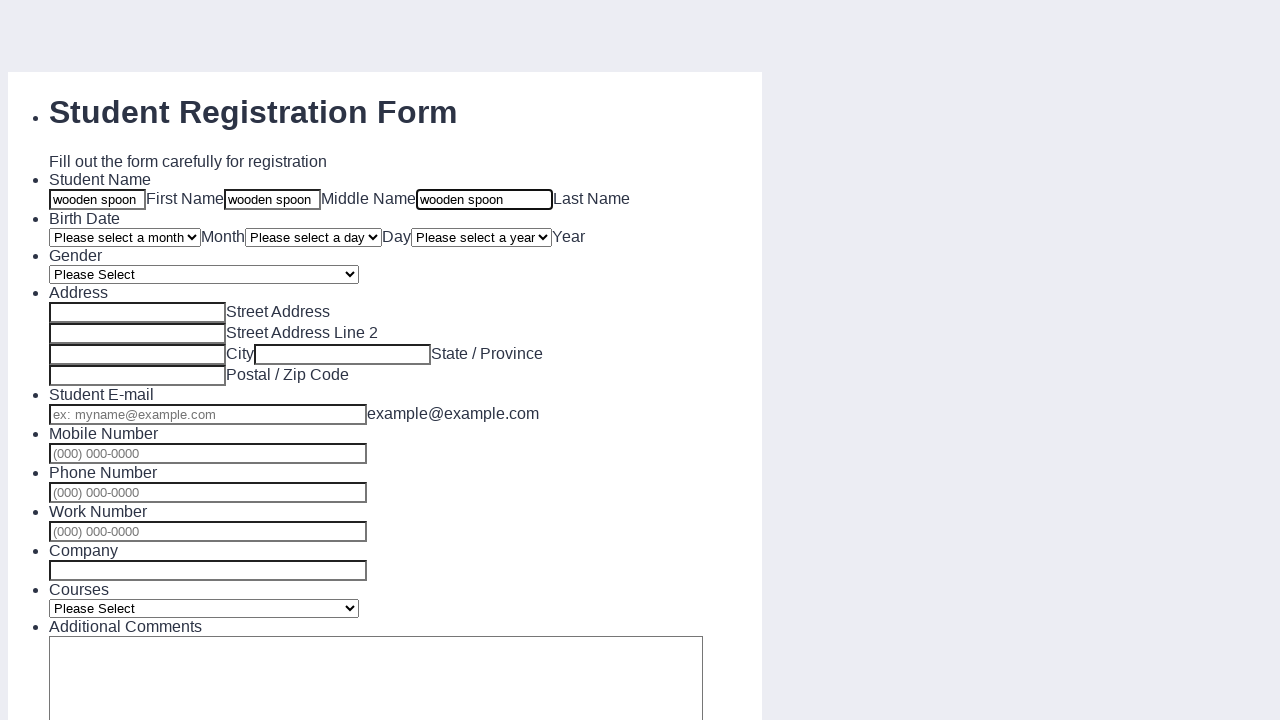

Filled text input field #4 with sample text 'wooden spoon' on input[type='text'] >> nth=3
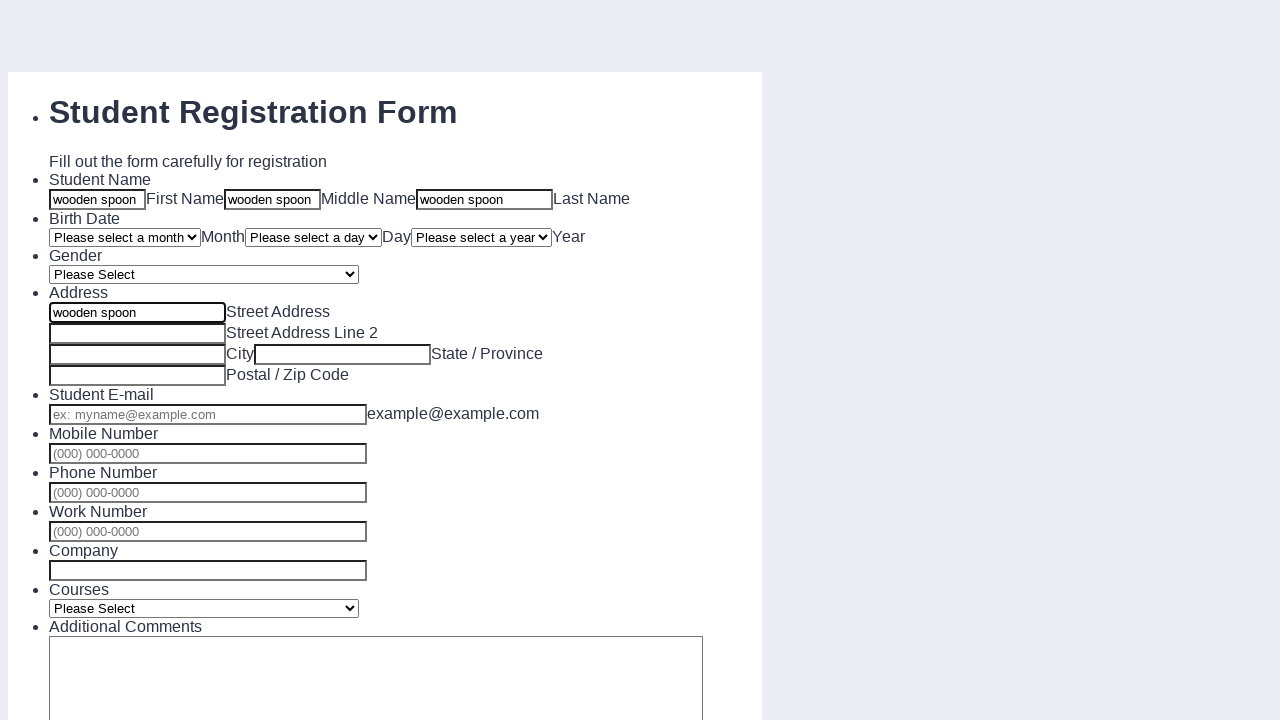

Filled text input field #5 with sample text 'wooden spoon' on input[type='text'] >> nth=4
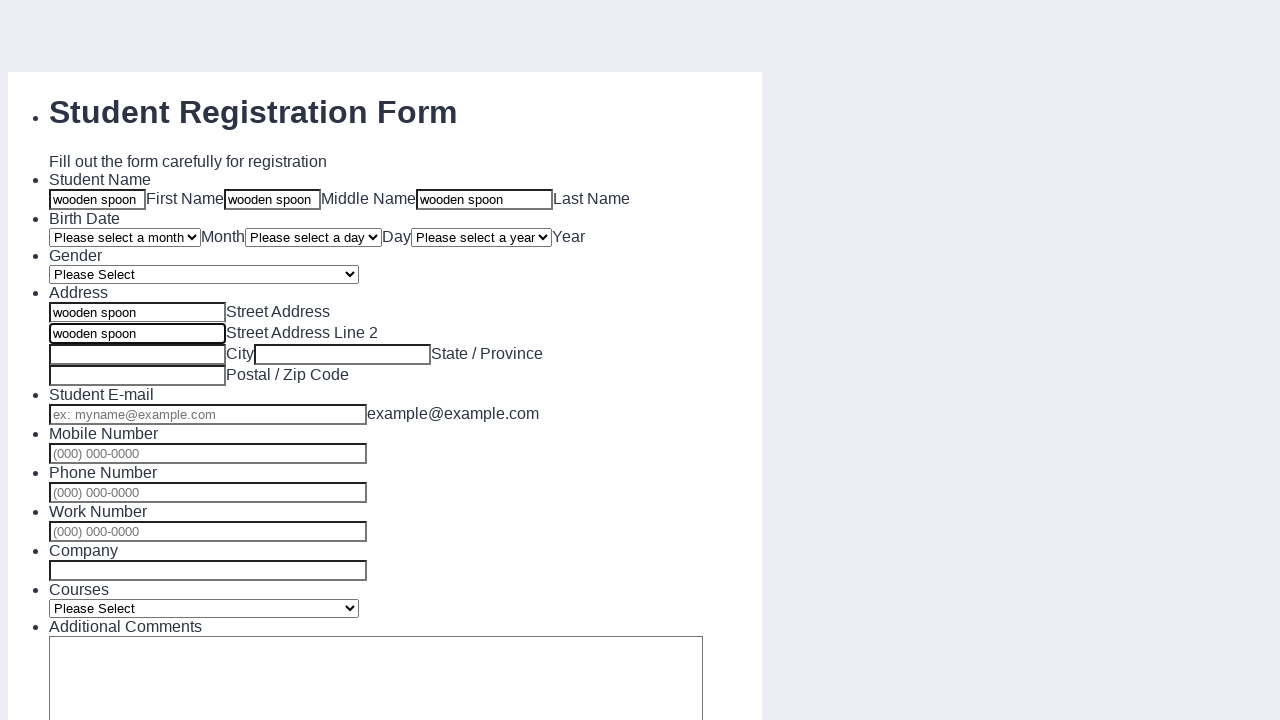

Filled text input field #6 with sample text 'wooden spoon' on input[type='text'] >> nth=5
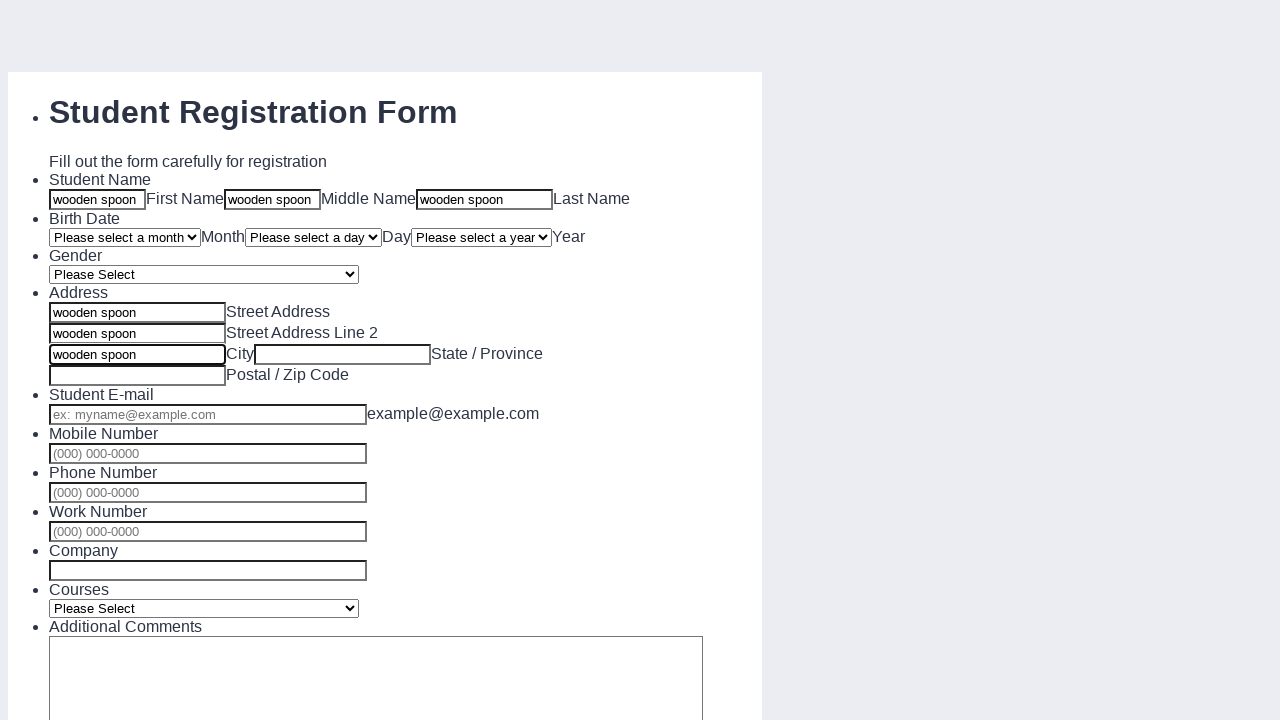

Filled text input field #7 with sample text 'wooden spoon' on input[type='text'] >> nth=6
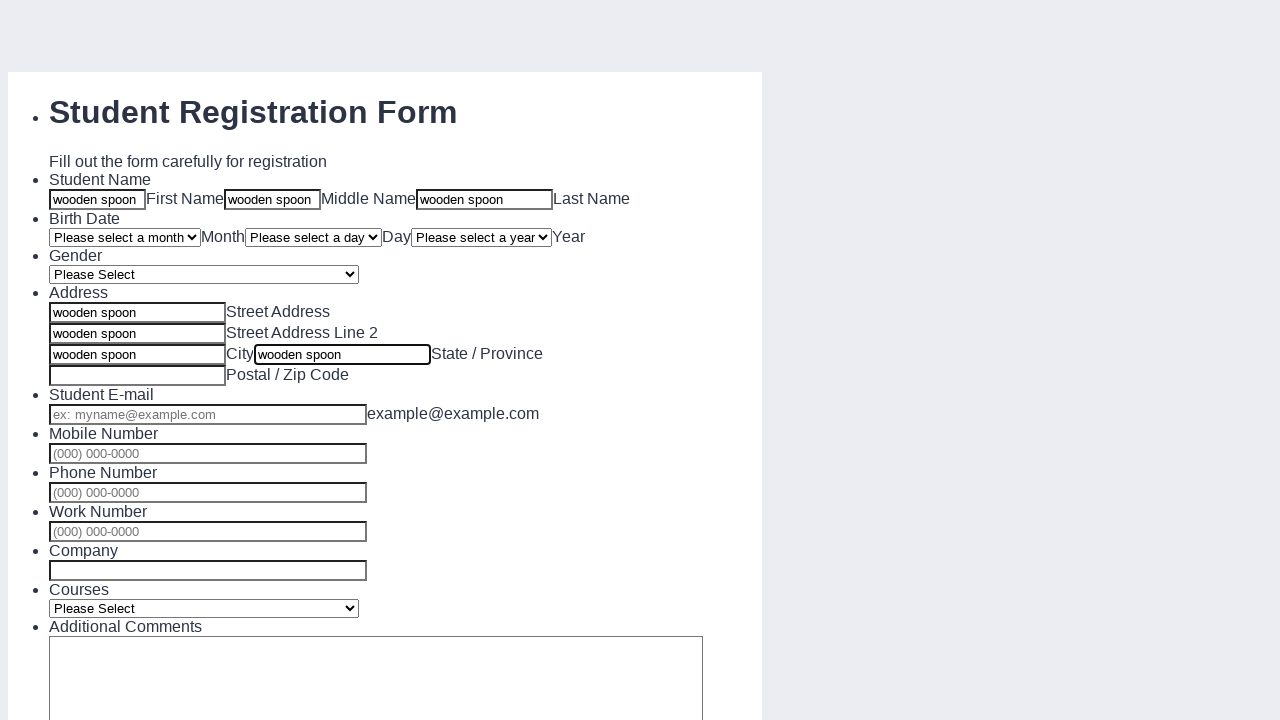

Filled text input field #8 with sample text 'wooden spoon' on input[type='text'] >> nth=7
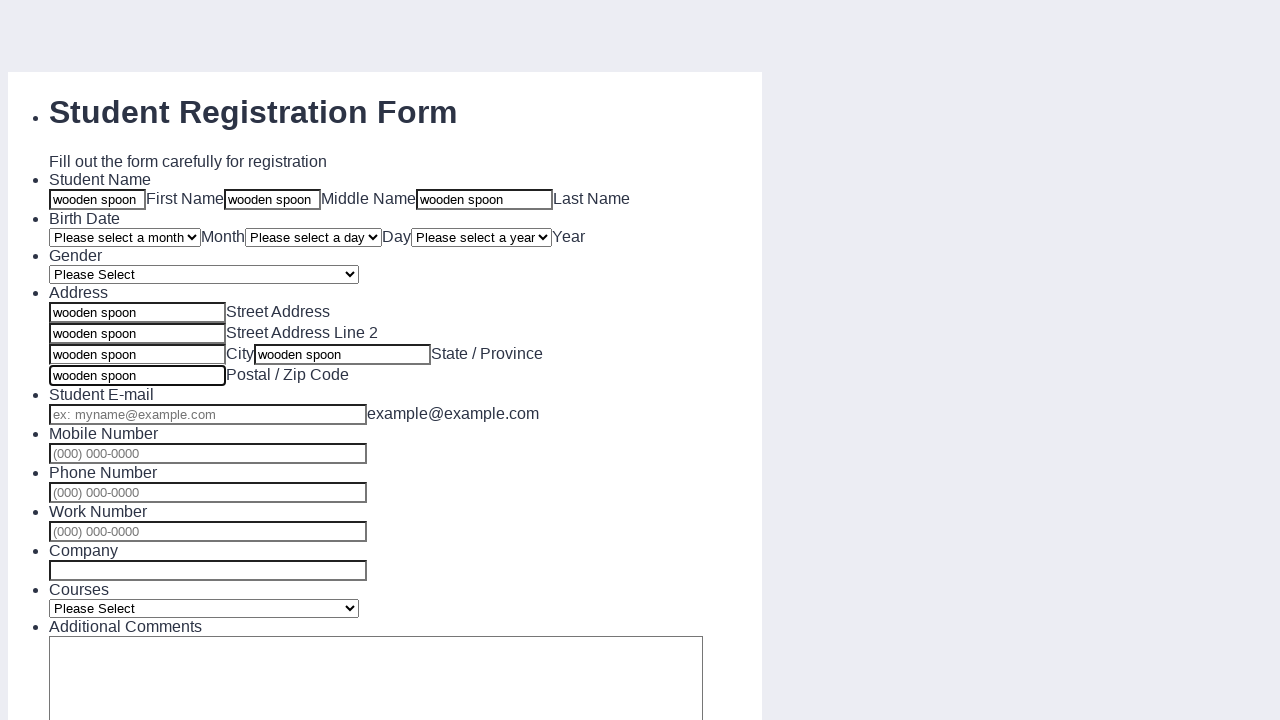

Filled text input field #9 with sample text 'wooden spoon' on input[type='text'] >> nth=8
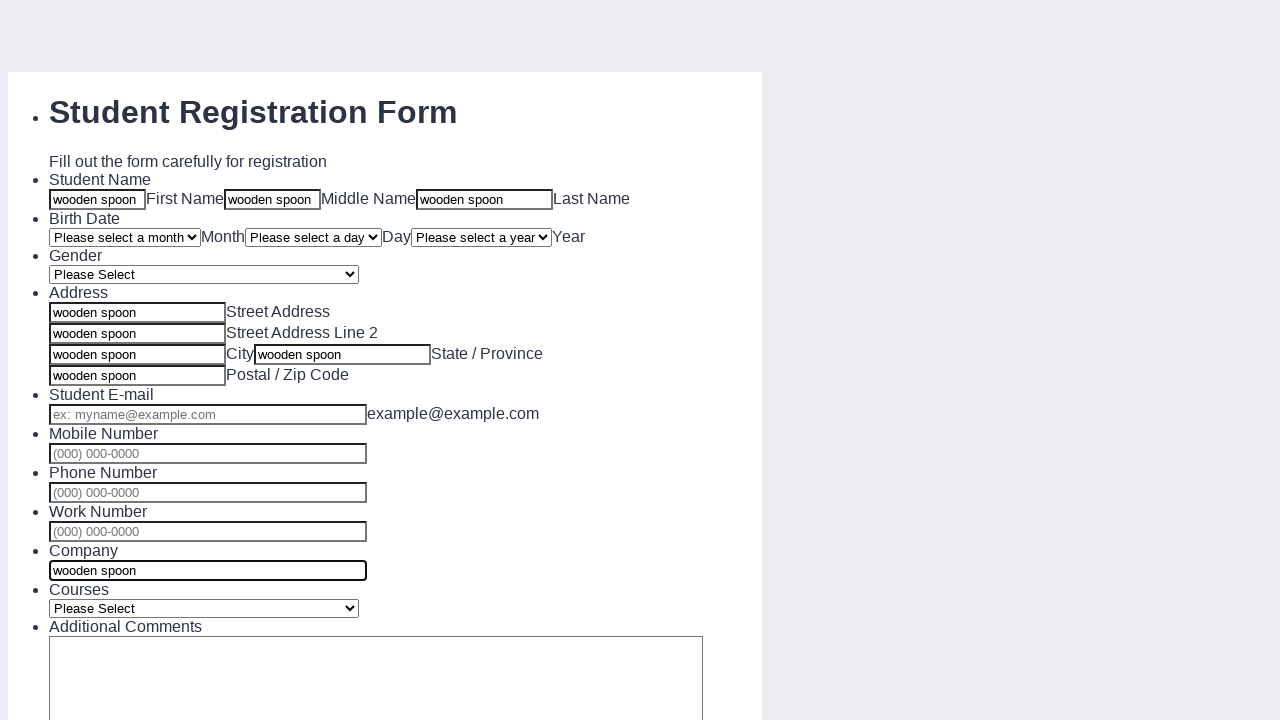

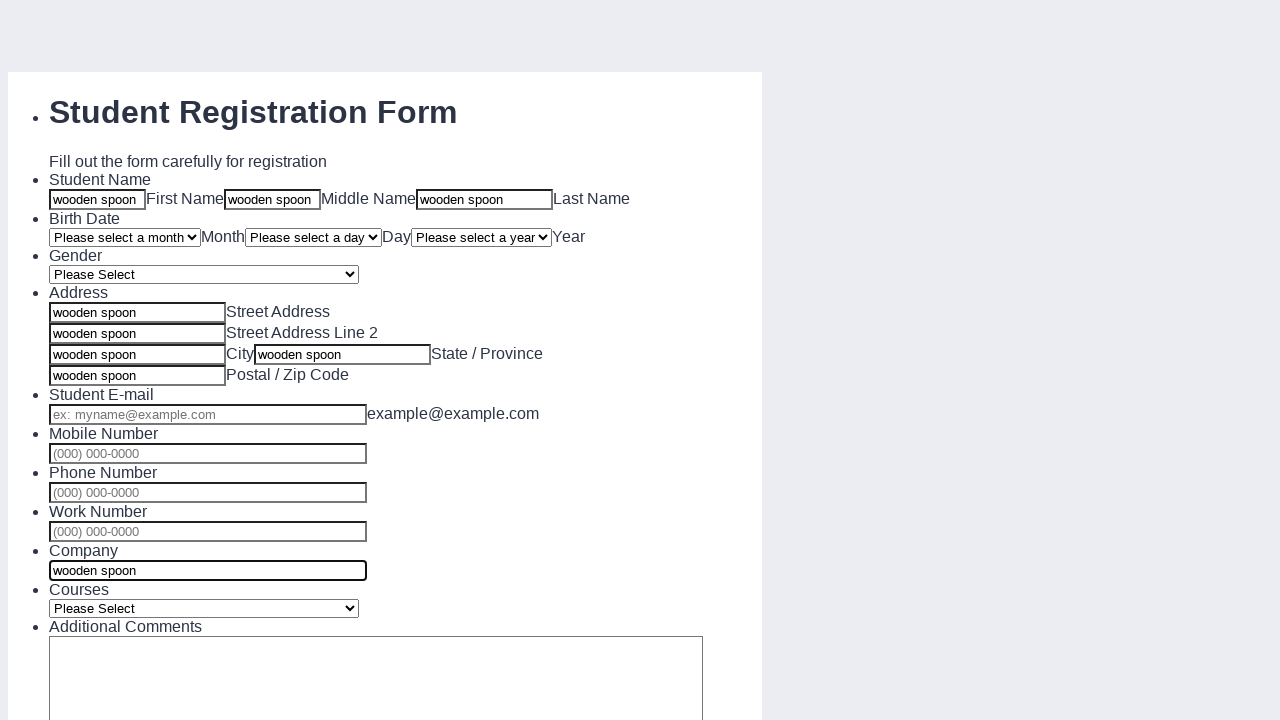